Navigates to the Flipkart homepage

Starting URL: https://www.flipkart.com/?

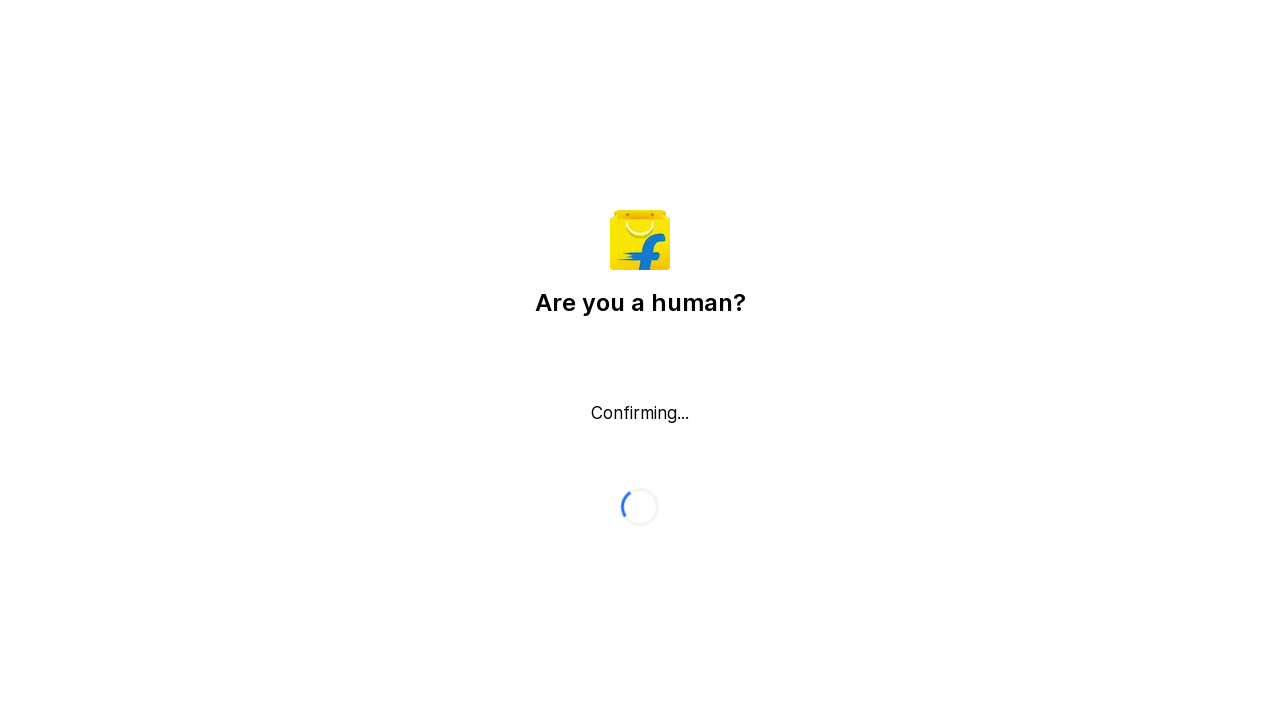

Navigated to Flipkart homepage
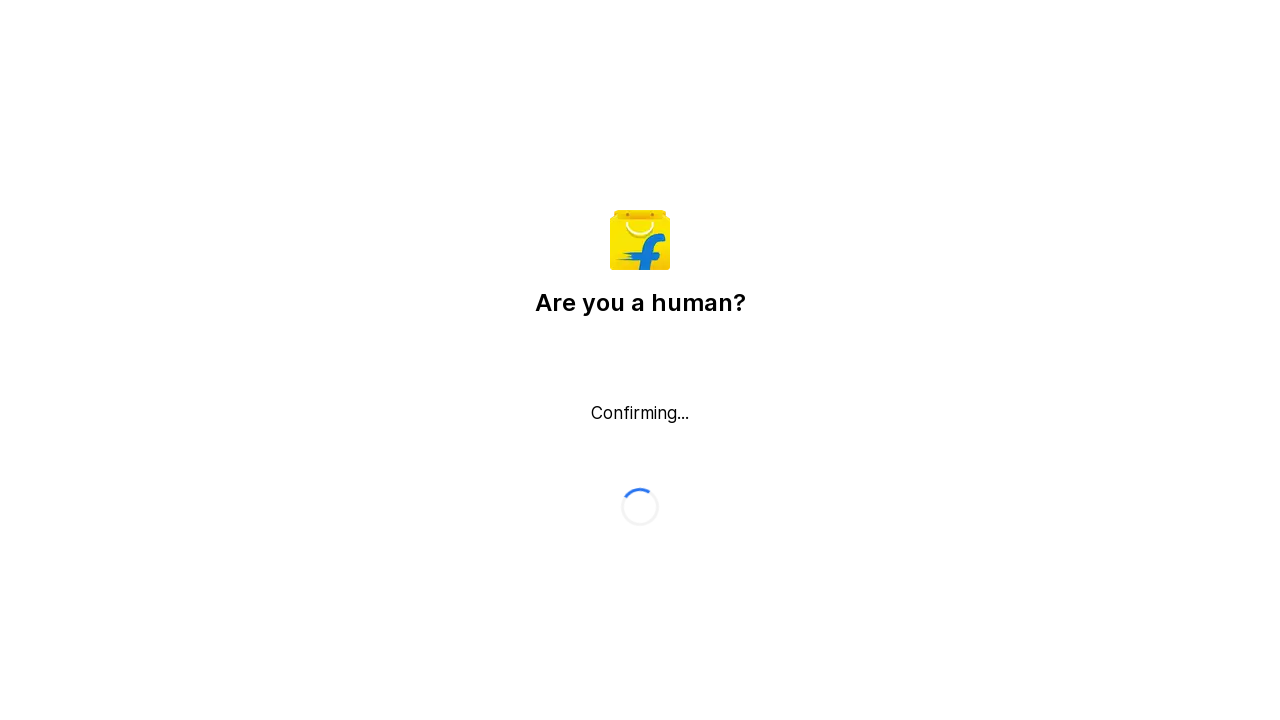

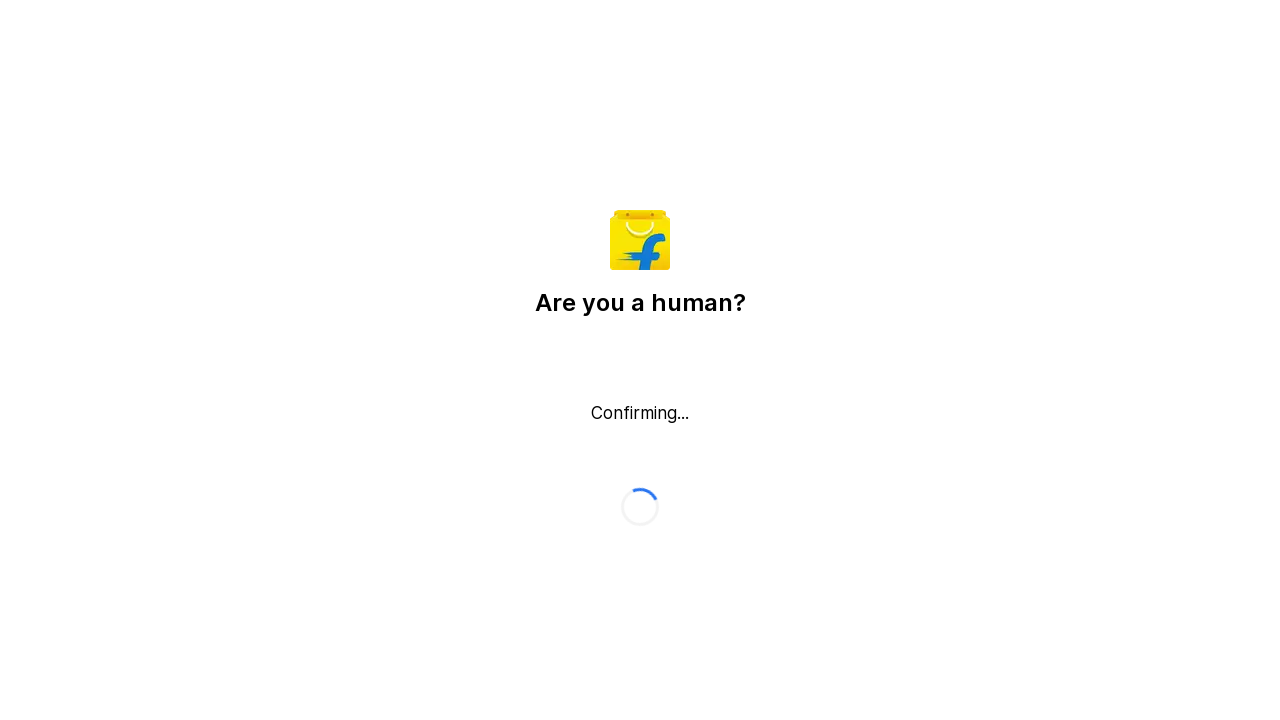